Navigates to DemoQA homepage and verifies that five main category cards (Elements, Forms, Alerts/Frame/Windows, Widgets, Interactions) are displayed with correct text.

Starting URL: https://demoqa.com/

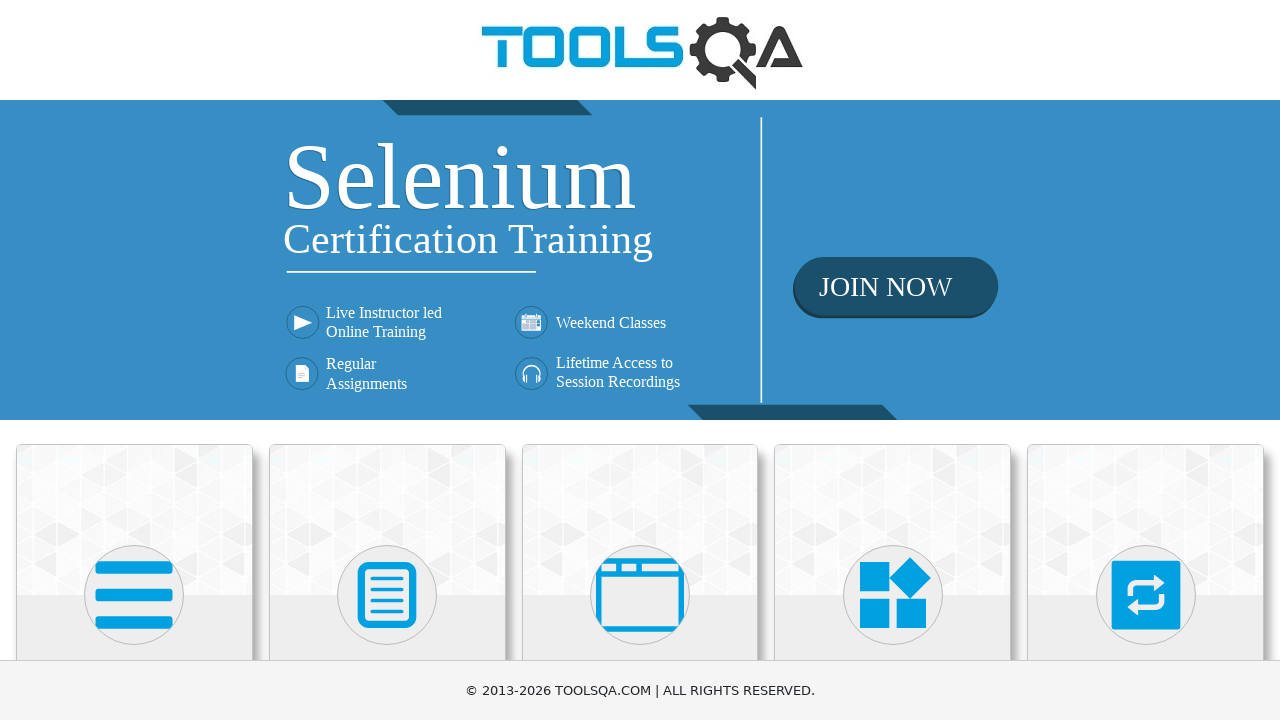

Navigated to DemoQA homepage
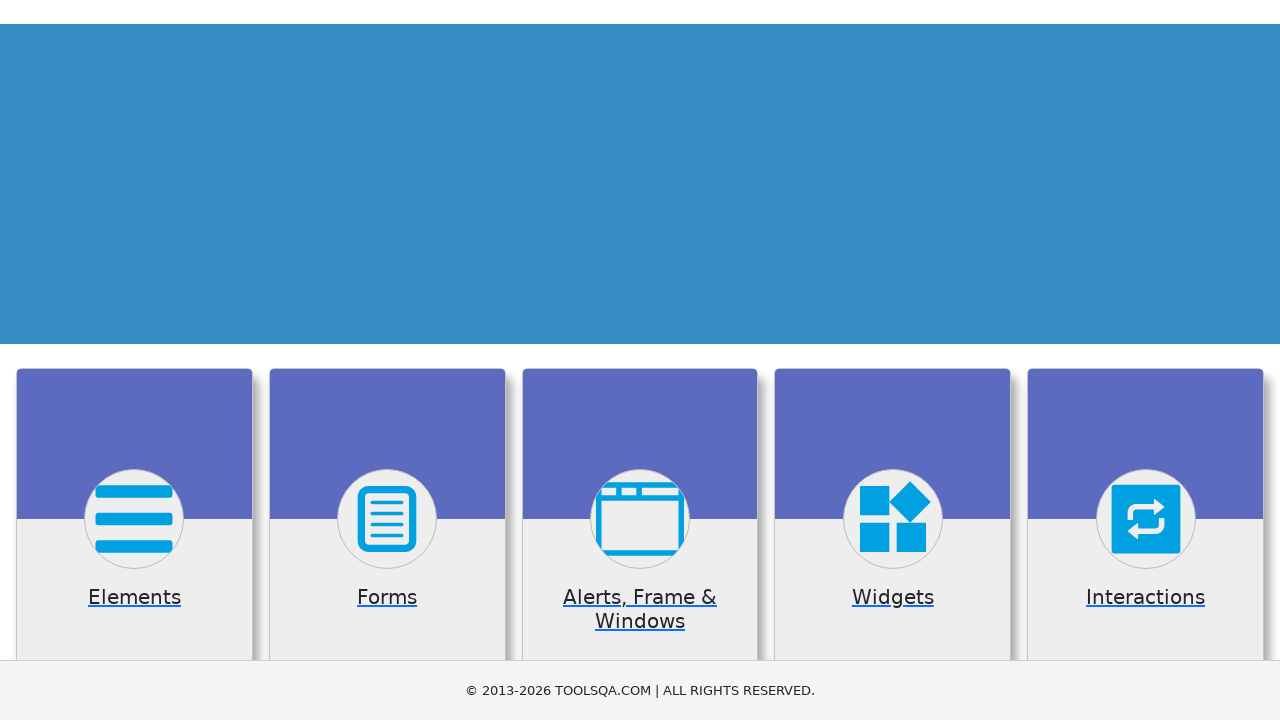

Main category cards selector loaded
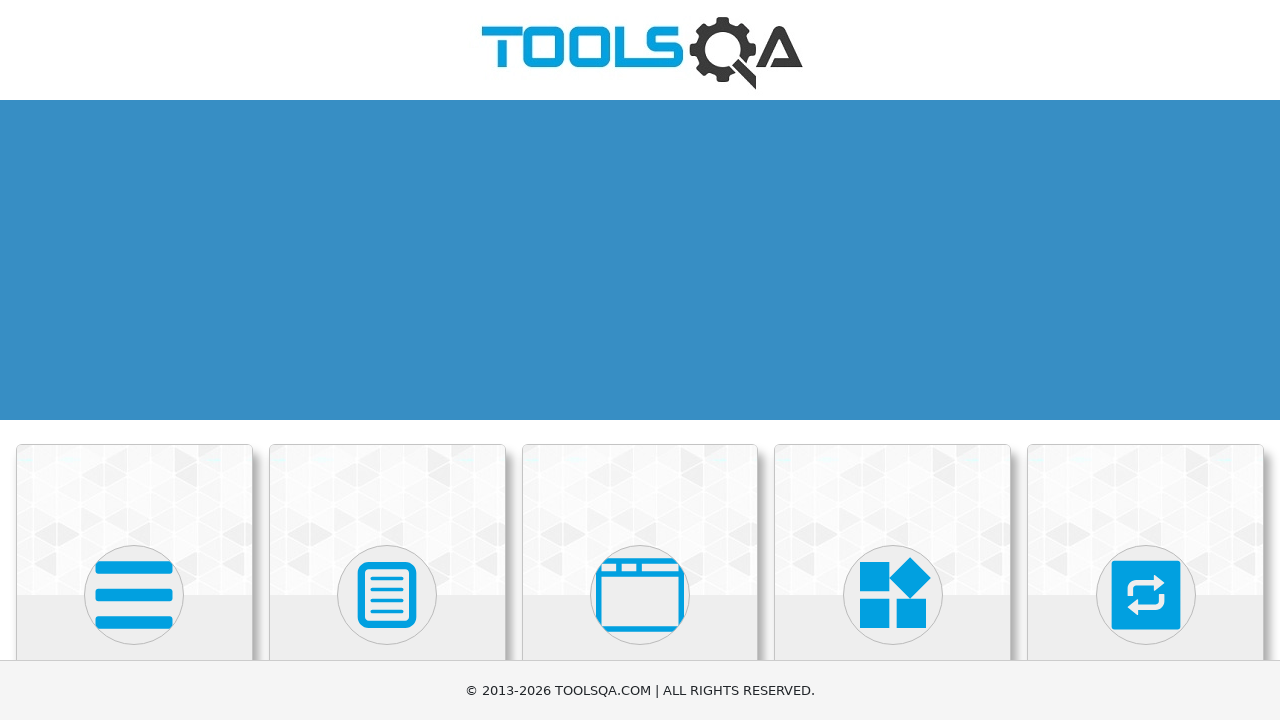

Located all five category card elements
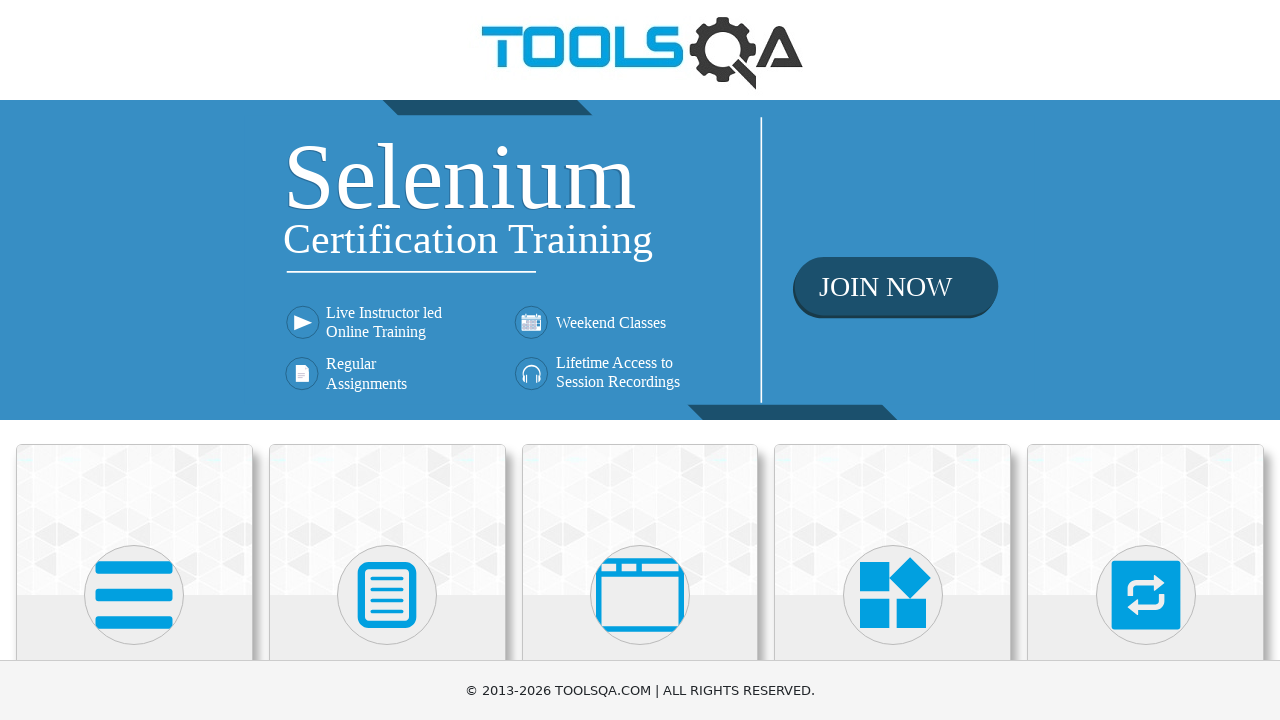

Elements card is visible
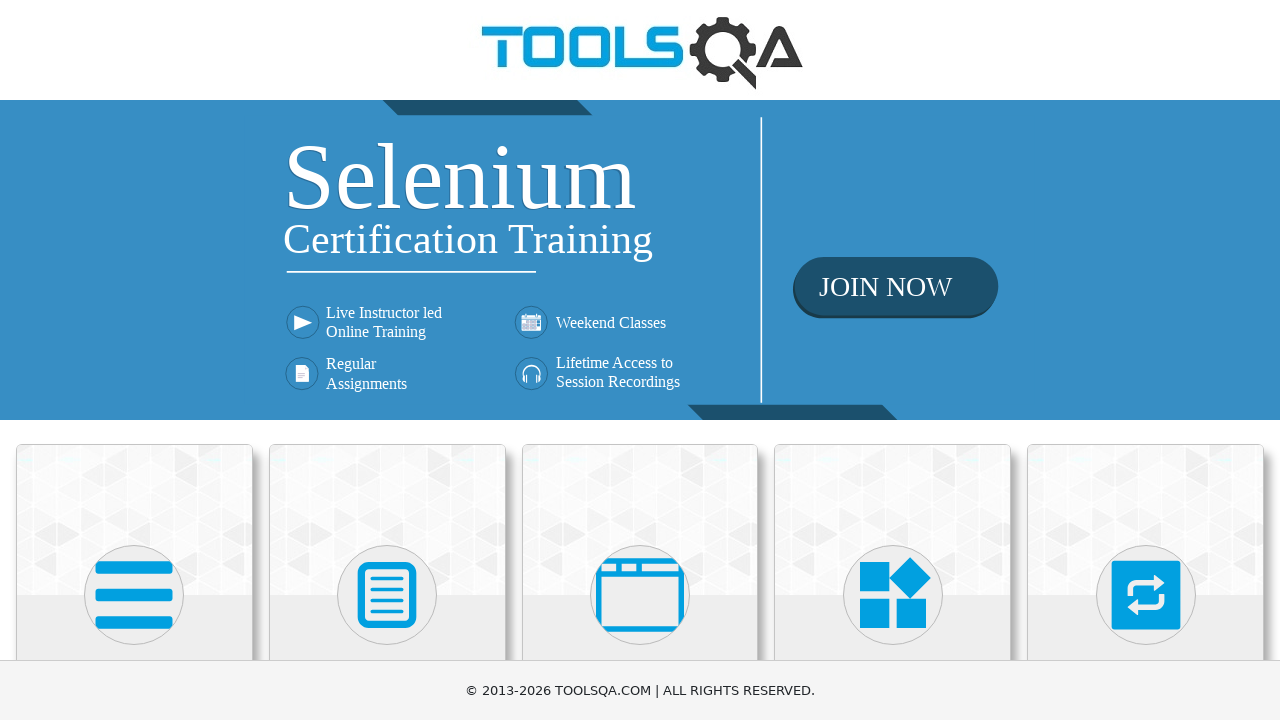

Forms card is visible
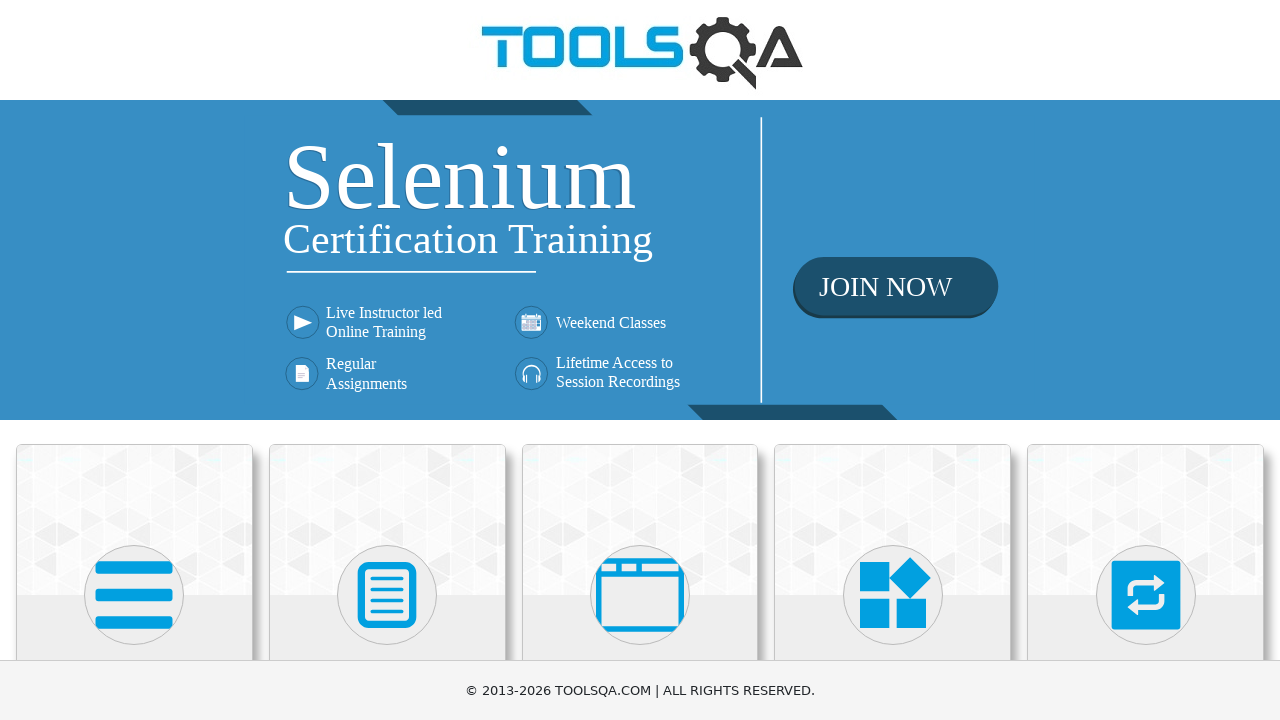

Alerts, Frame & Windows card is visible
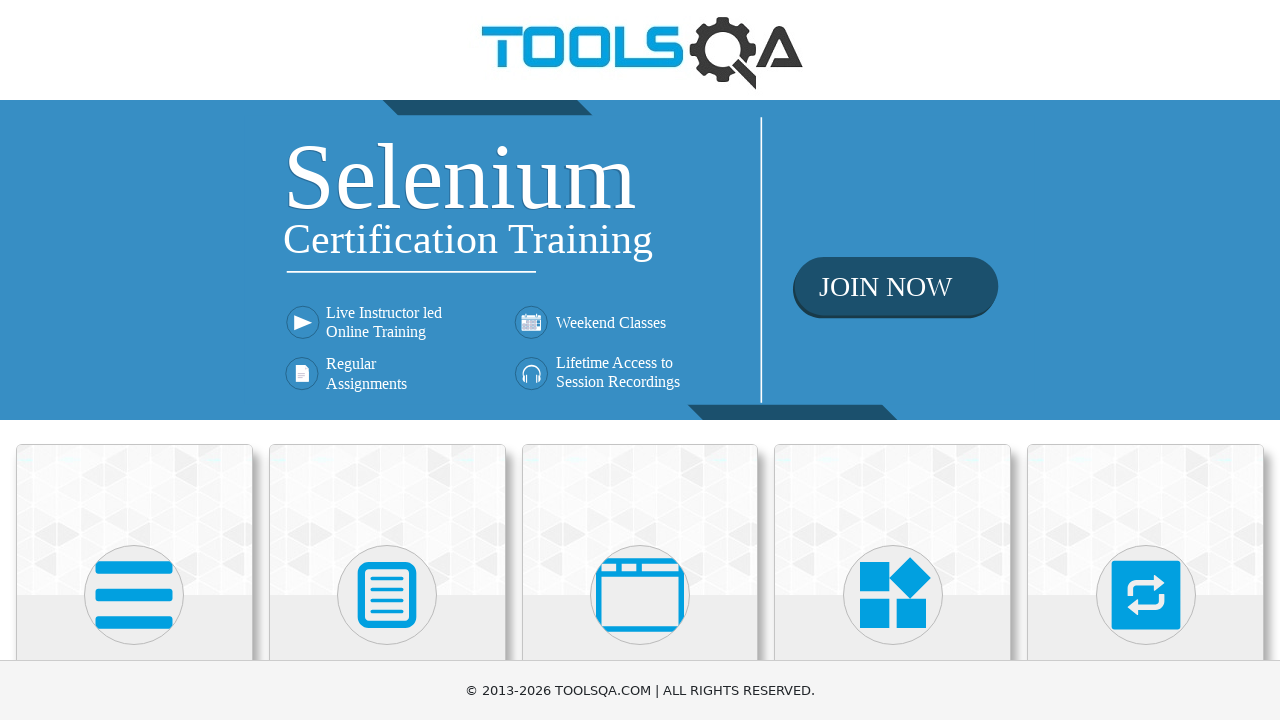

Widgets card is visible
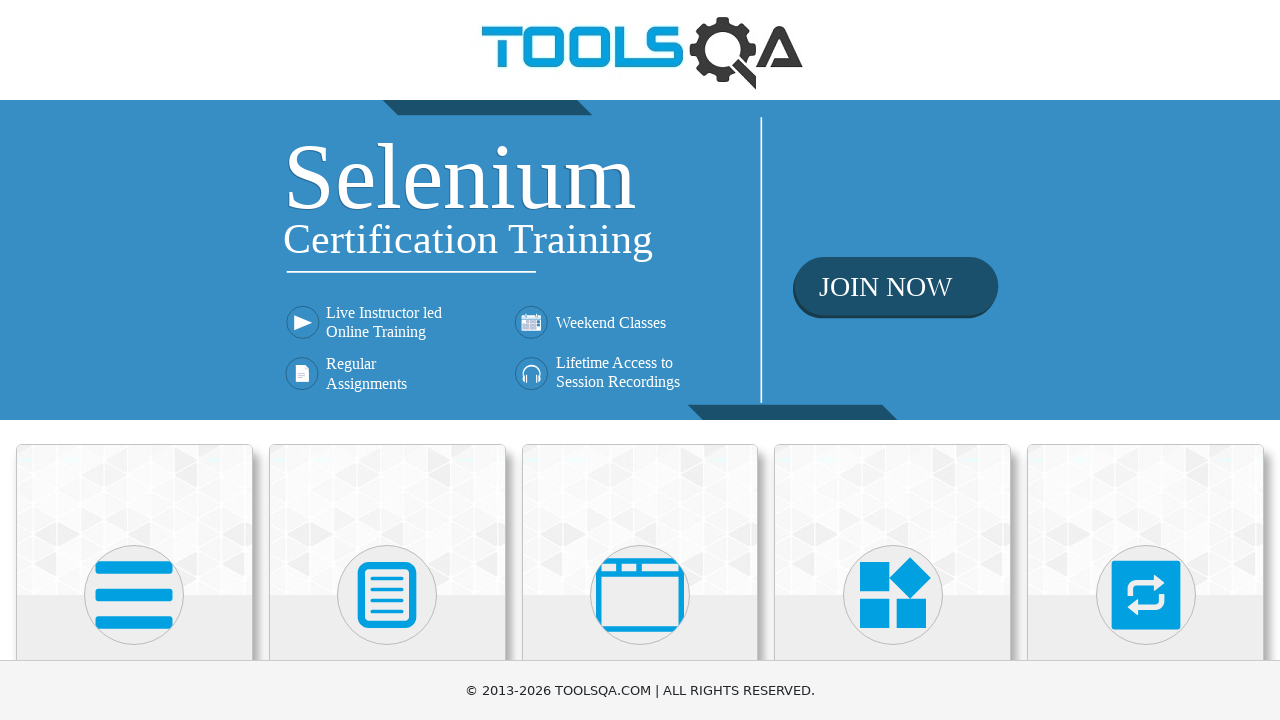

Interactions card is visible
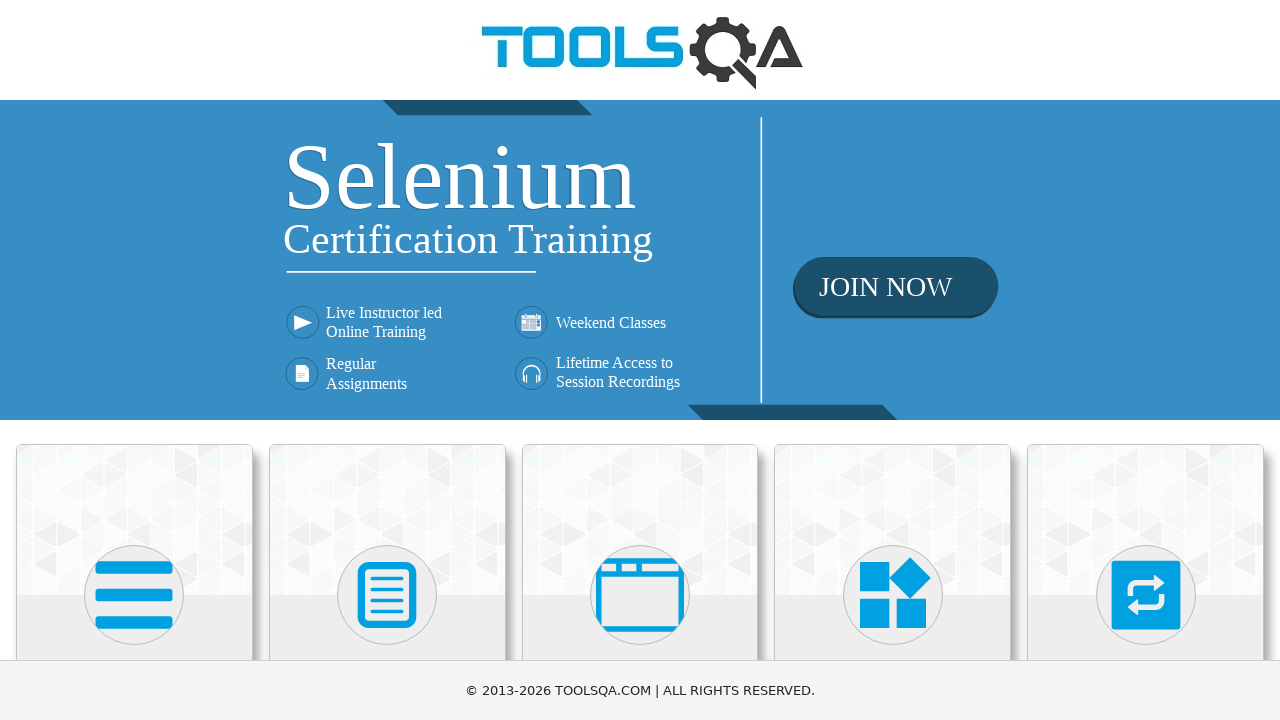

Verified first card displays 'Elements'
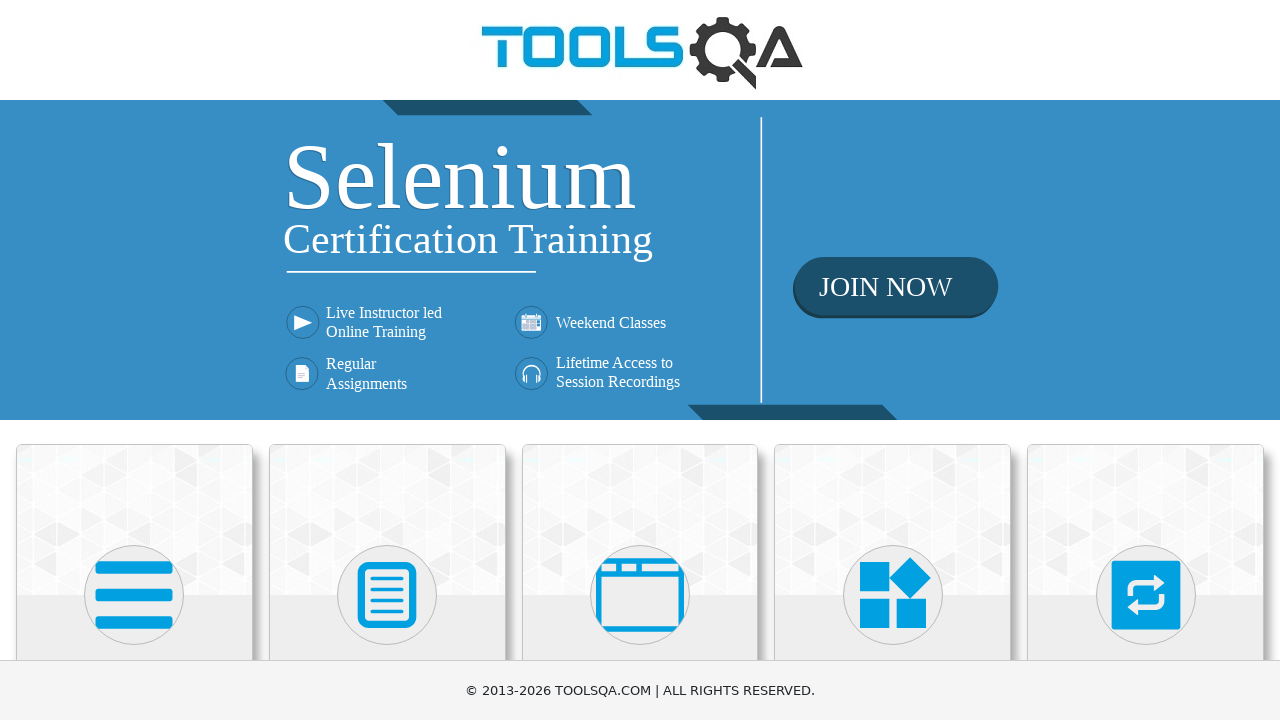

Verified second card displays 'Forms'
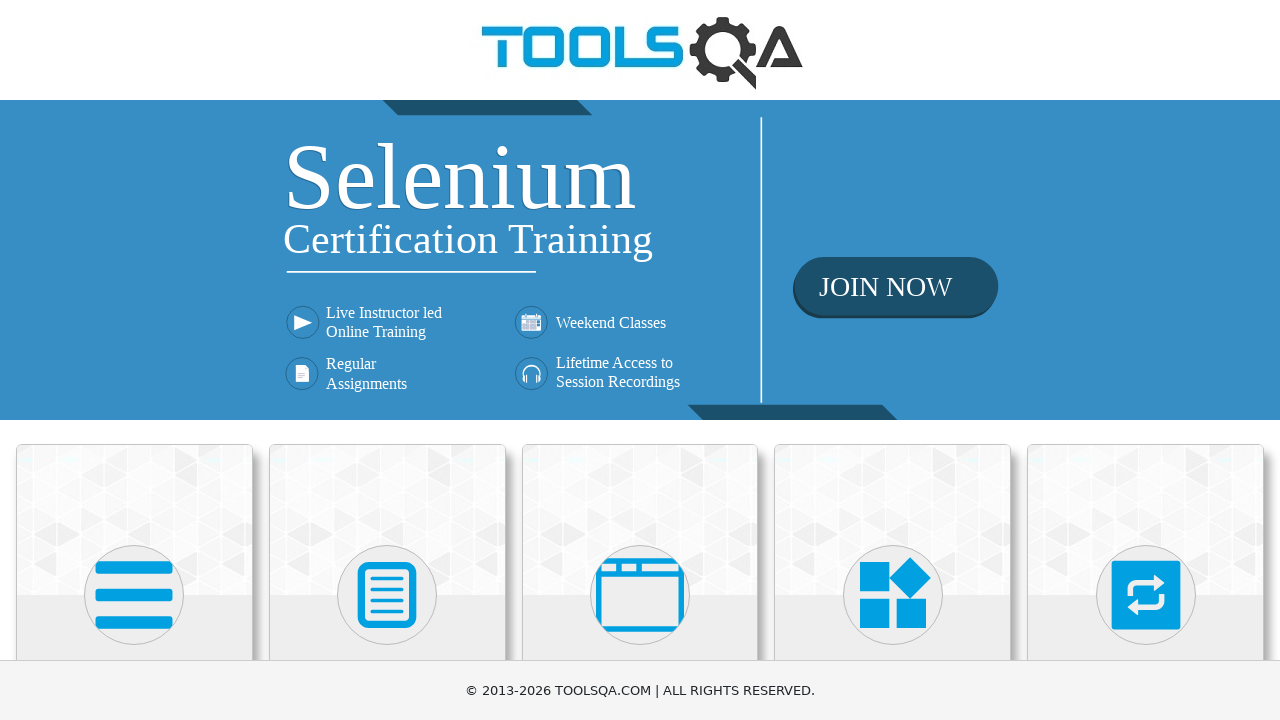

Verified third card displays 'Alerts, Frame & Windows'
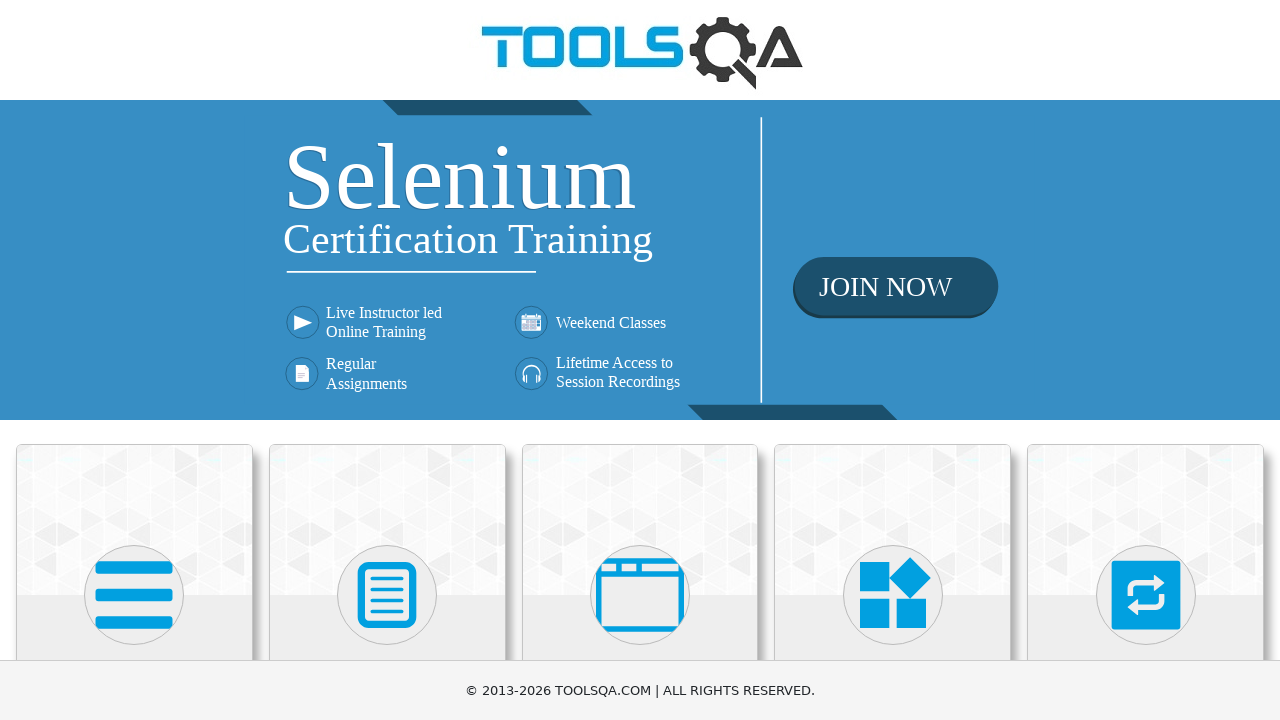

Verified fourth card displays 'Widgets'
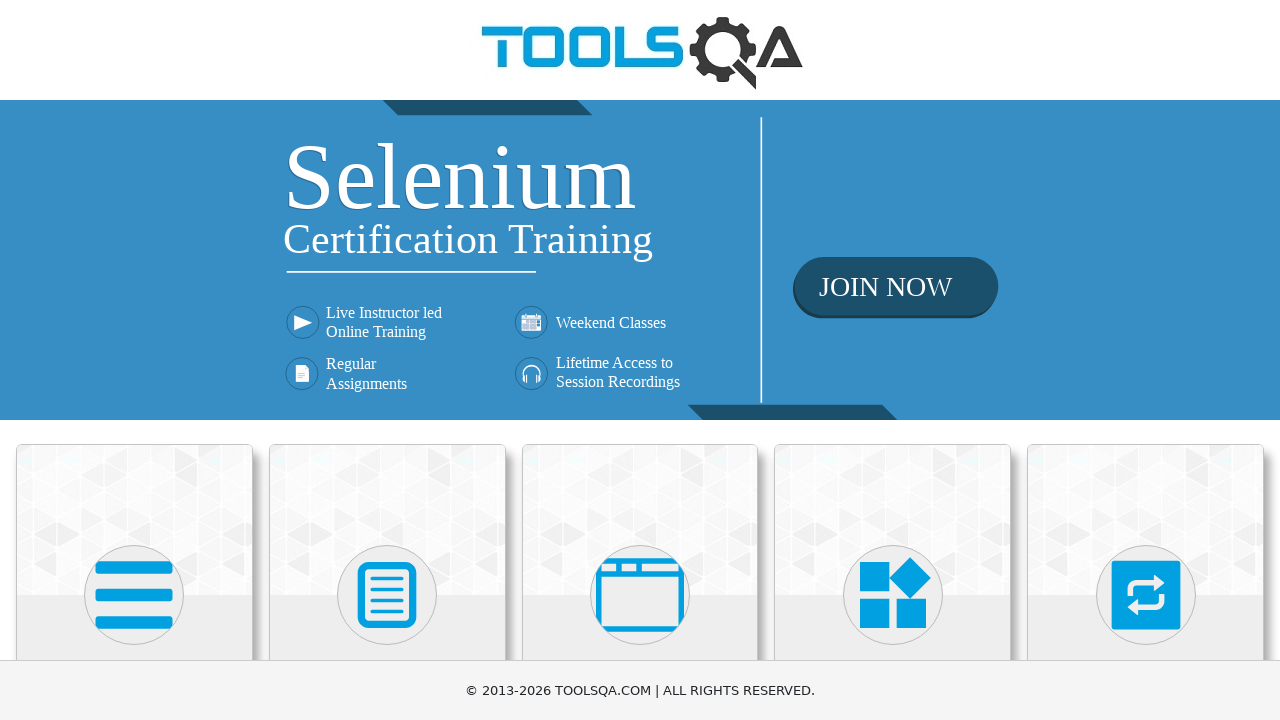

Verified fifth card displays 'Interactions'
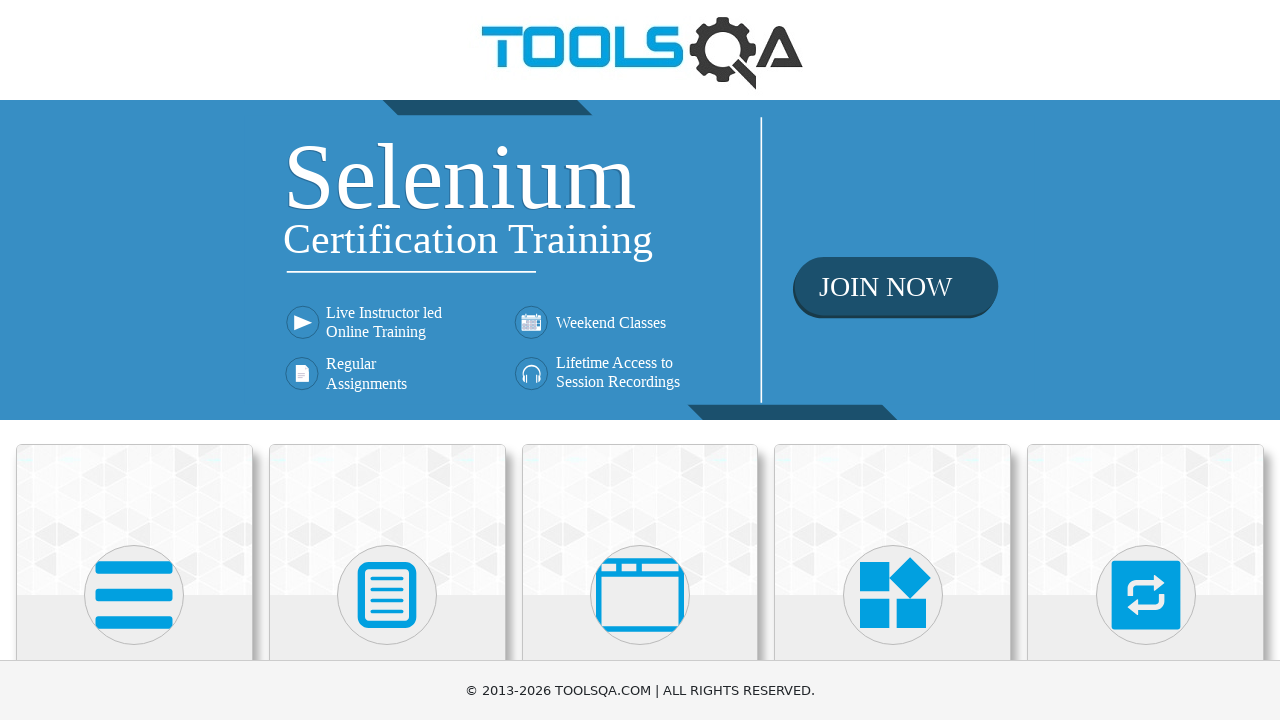

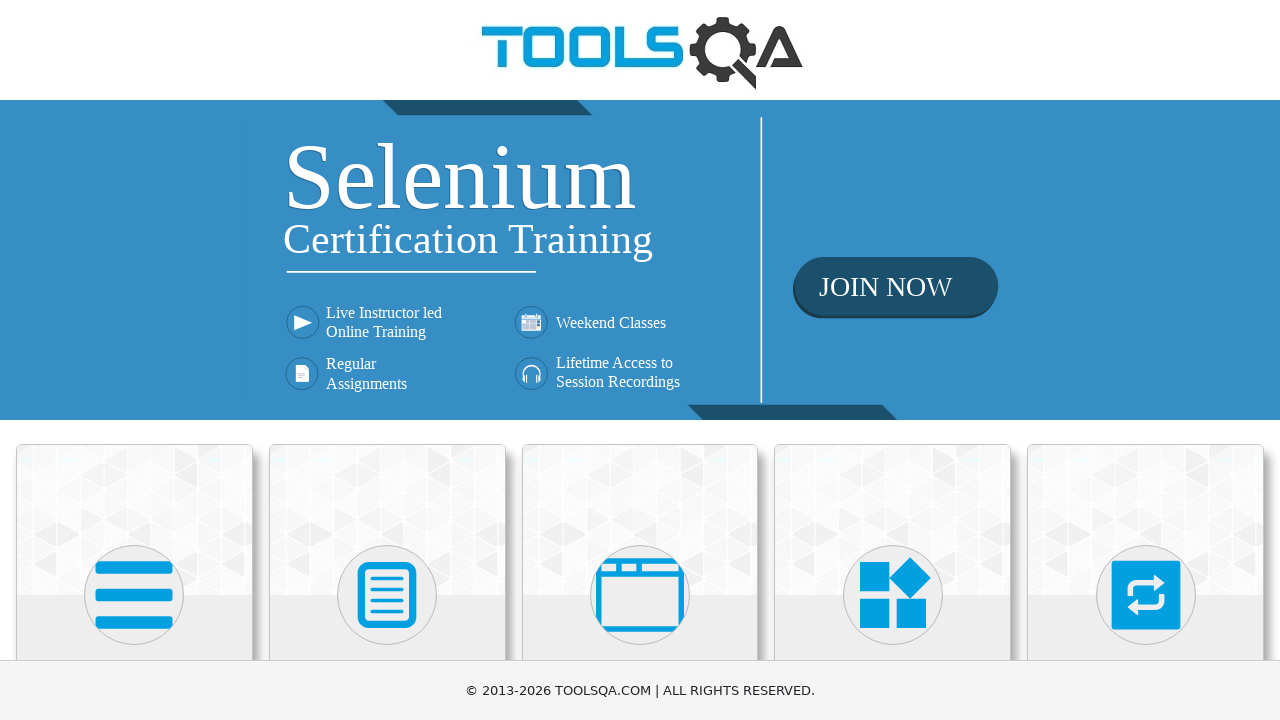